Tests finding a link by its calculated text value, clicking it, then filling out a form with personal information (first name, last name, city, country) and submitting it.

Starting URL: http://suninjuly.github.io/find_link_text

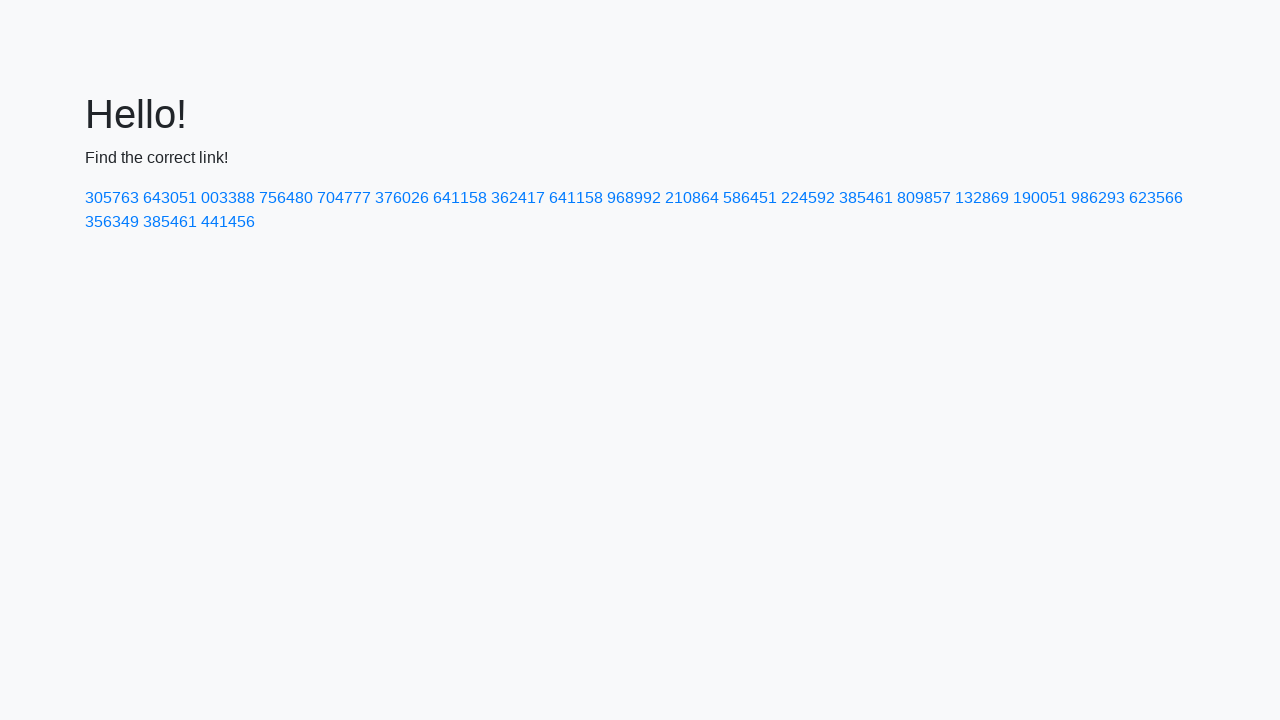

Calculated link text value: 93648
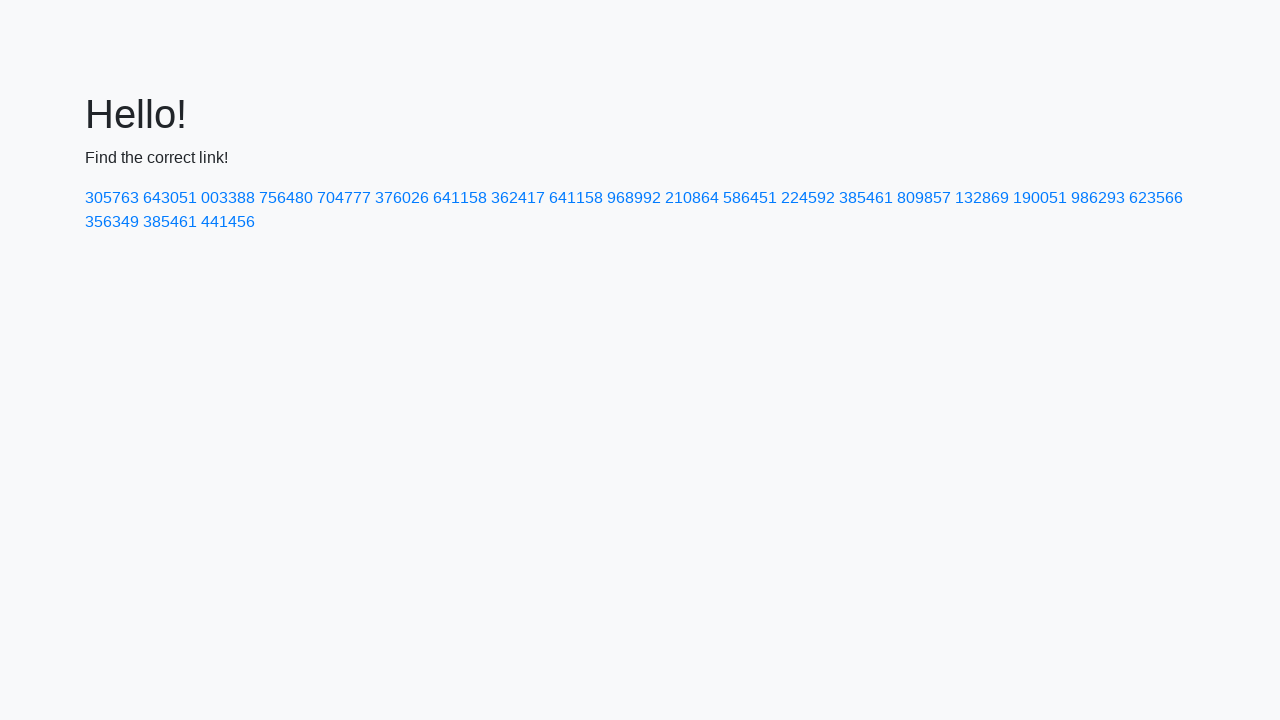

Clicked link with text '224592' at (808, 198) on text=224592
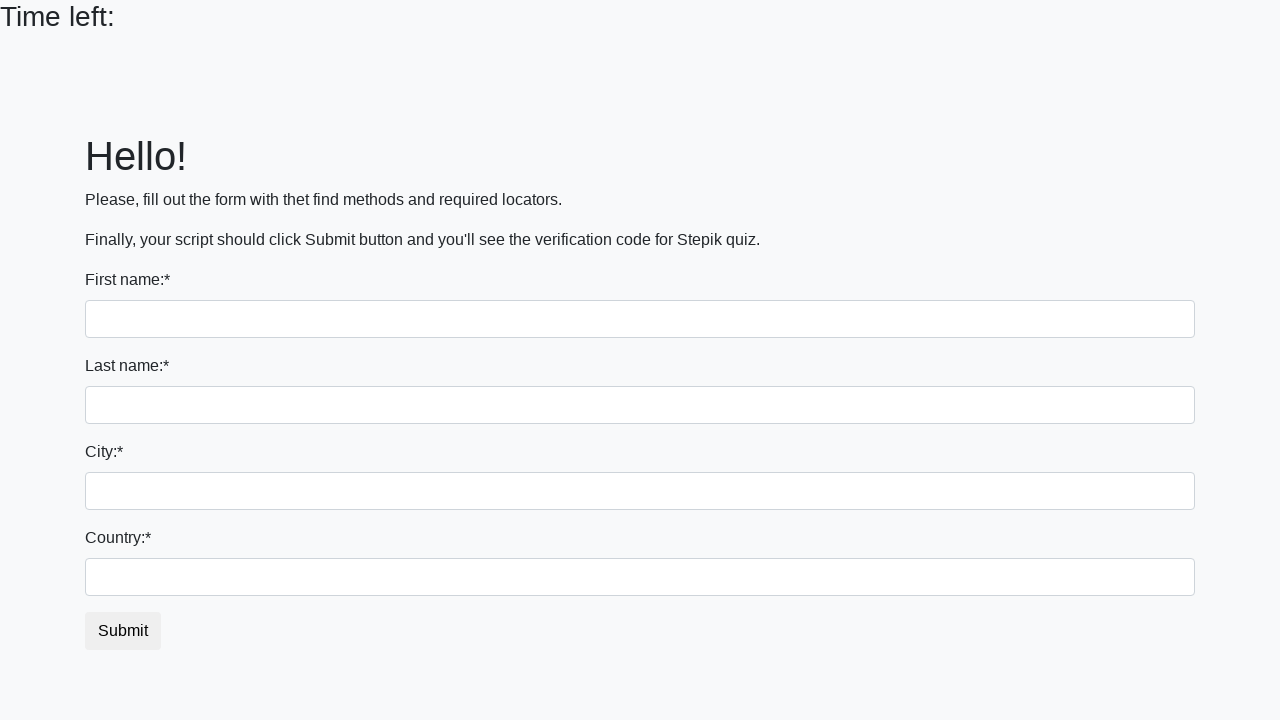

Filled first name field with 'Ivan' on input
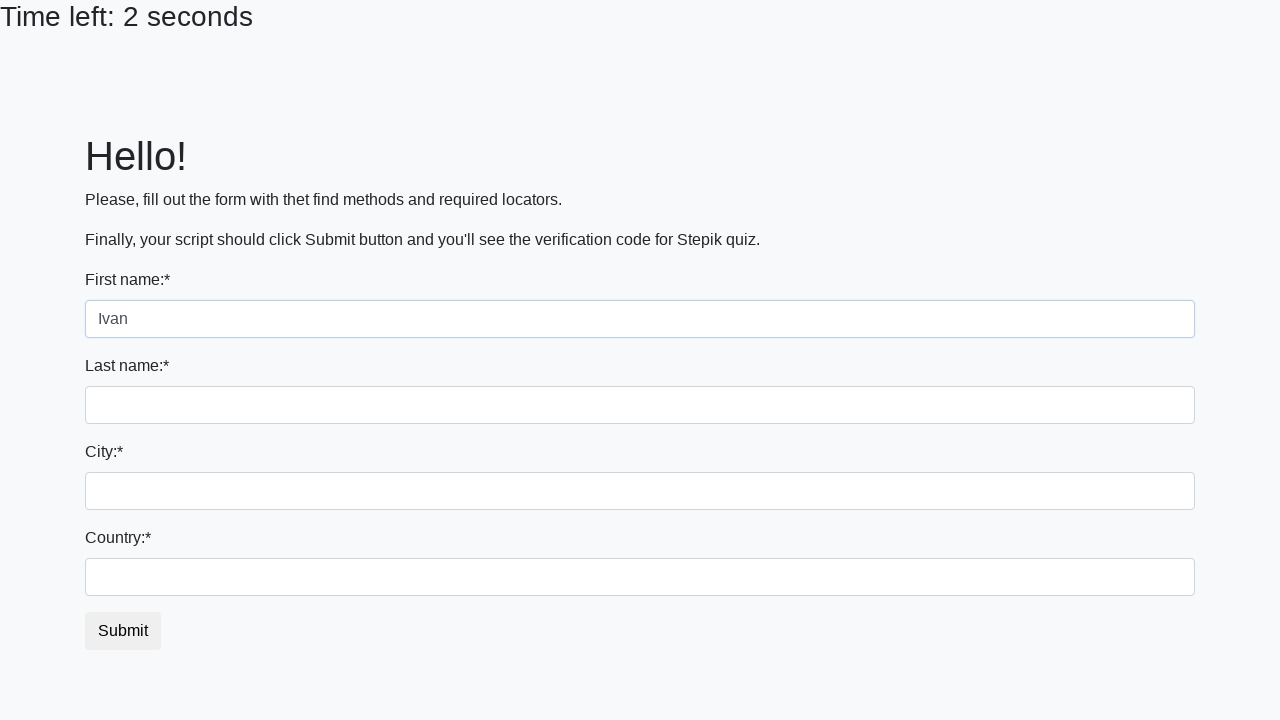

Filled last name field with 'Petrov' on input[name='last_name']
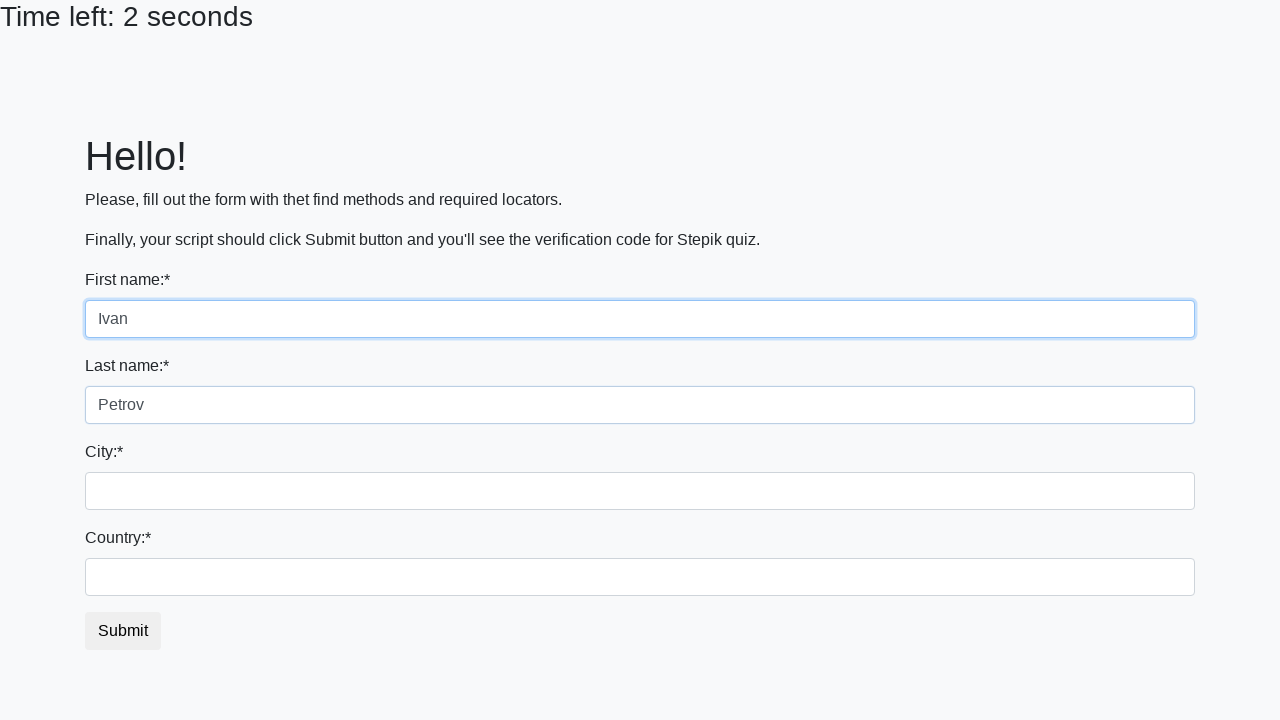

Filled city field with 'Smolensk' on .form-control.city
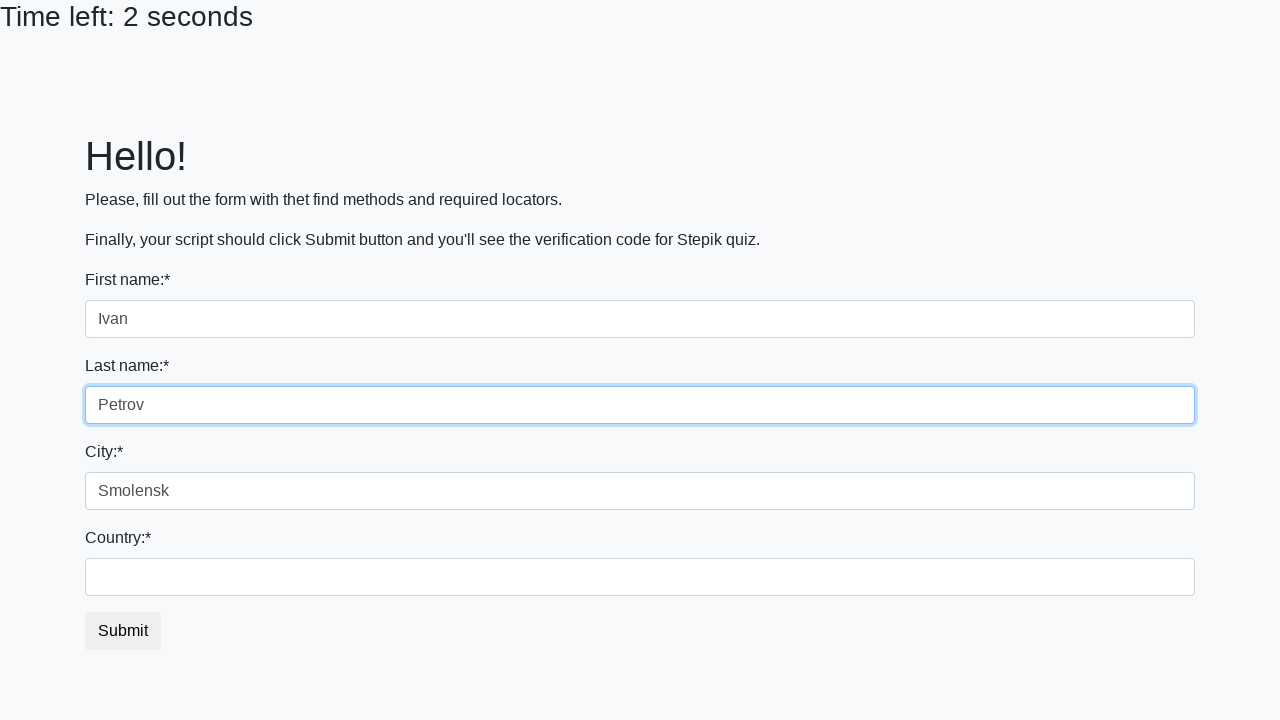

Filled country field with 'Russia' on #country
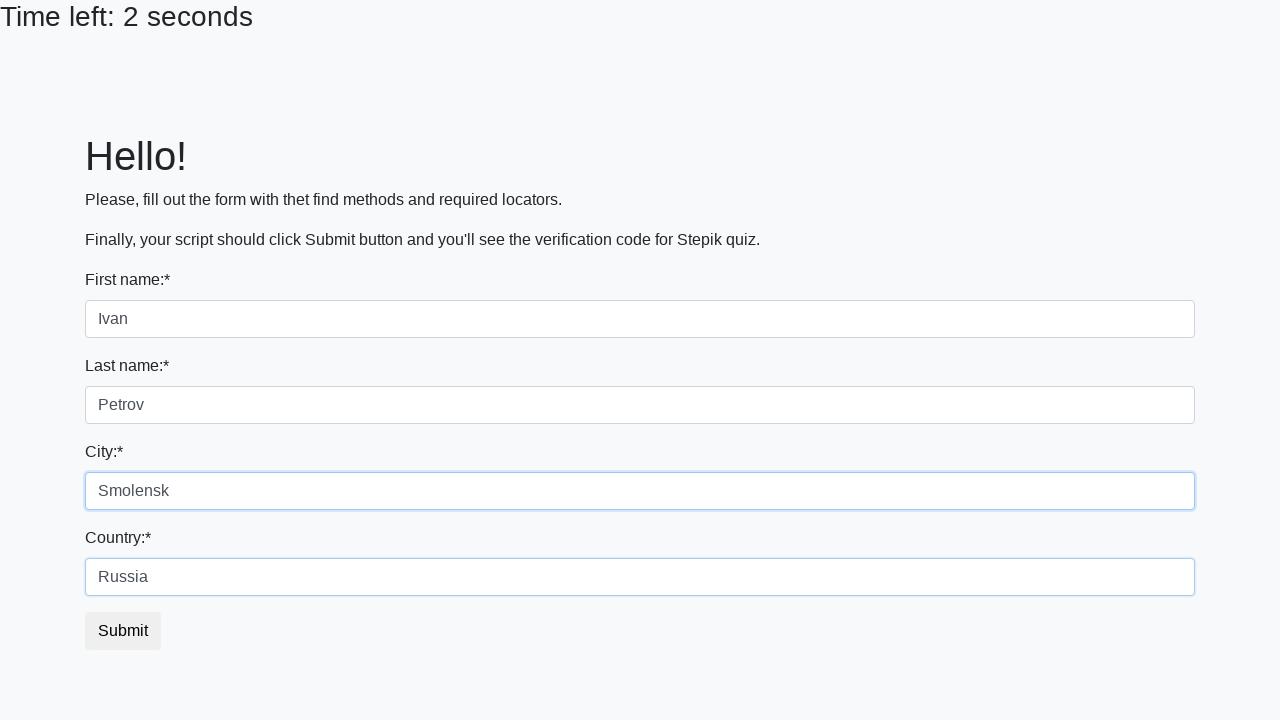

Clicked submit button to submit form at (123, 631) on button.btn
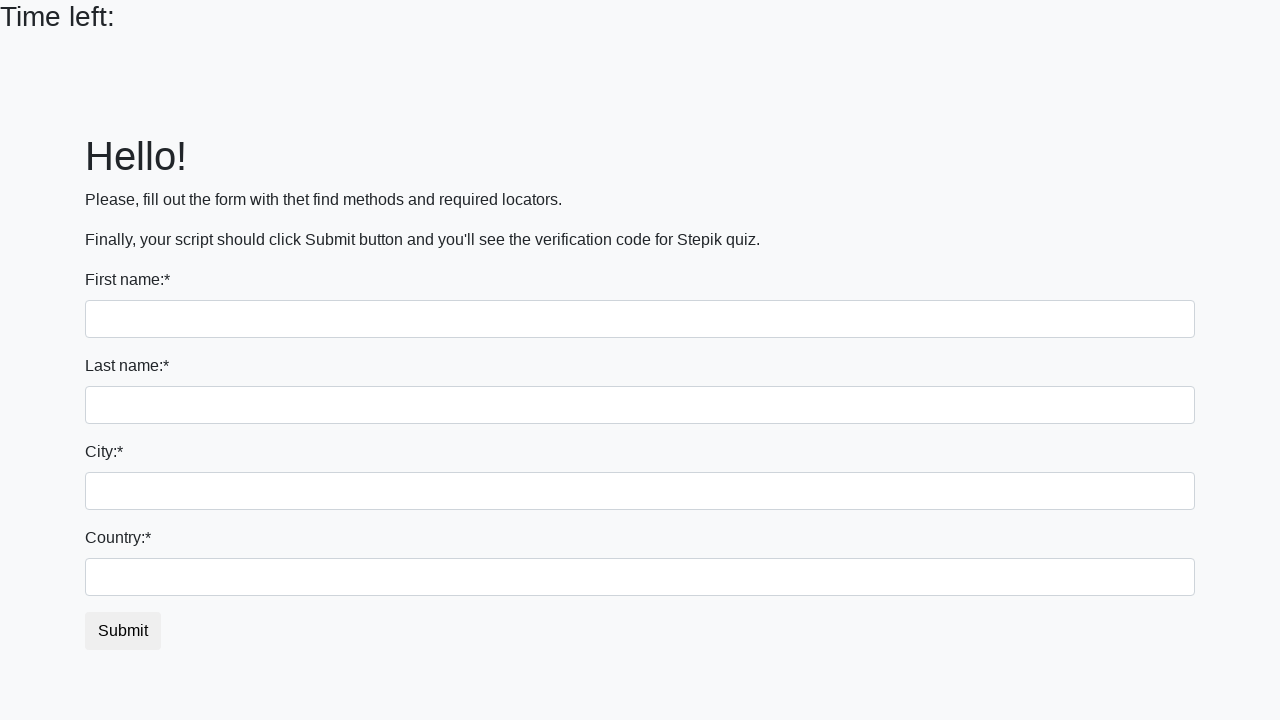

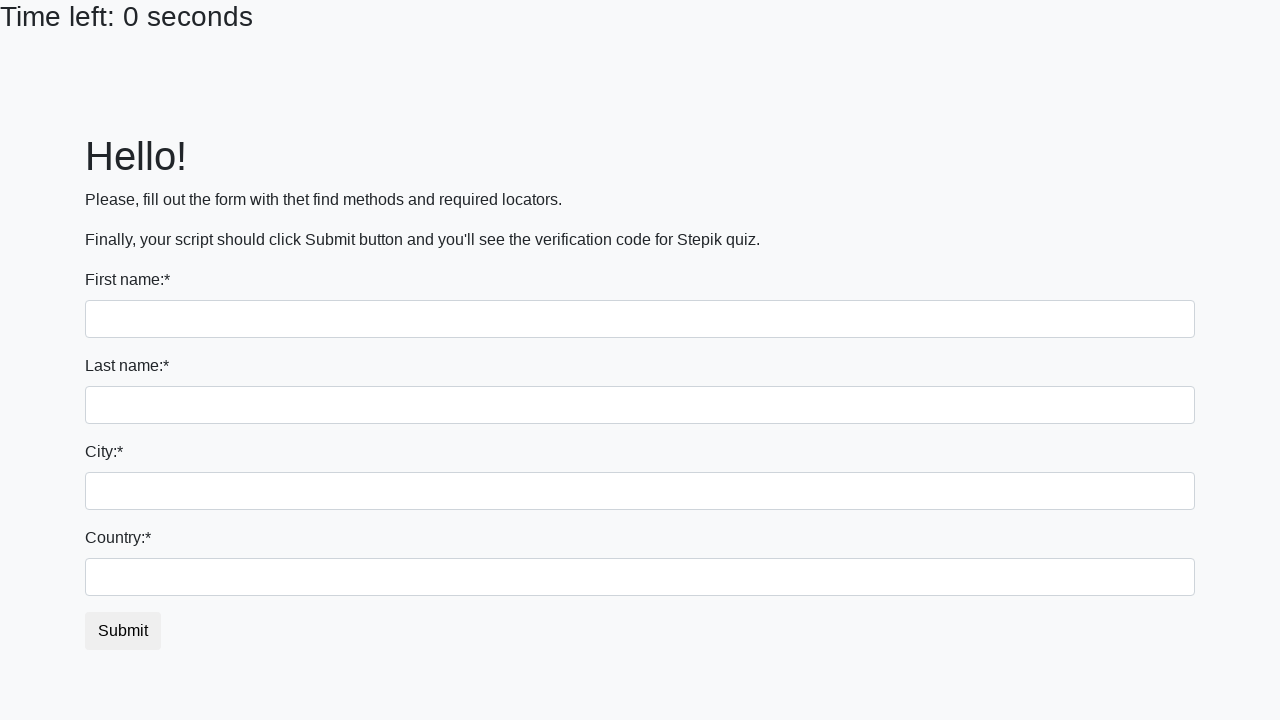